Tests dynamic loading functionality by clicking a Start button, waiting for the loading indicator to disappear, and verifying that "Hello World!" text appears

Starting URL: https://automationfc.github.io/dynamic-loading/

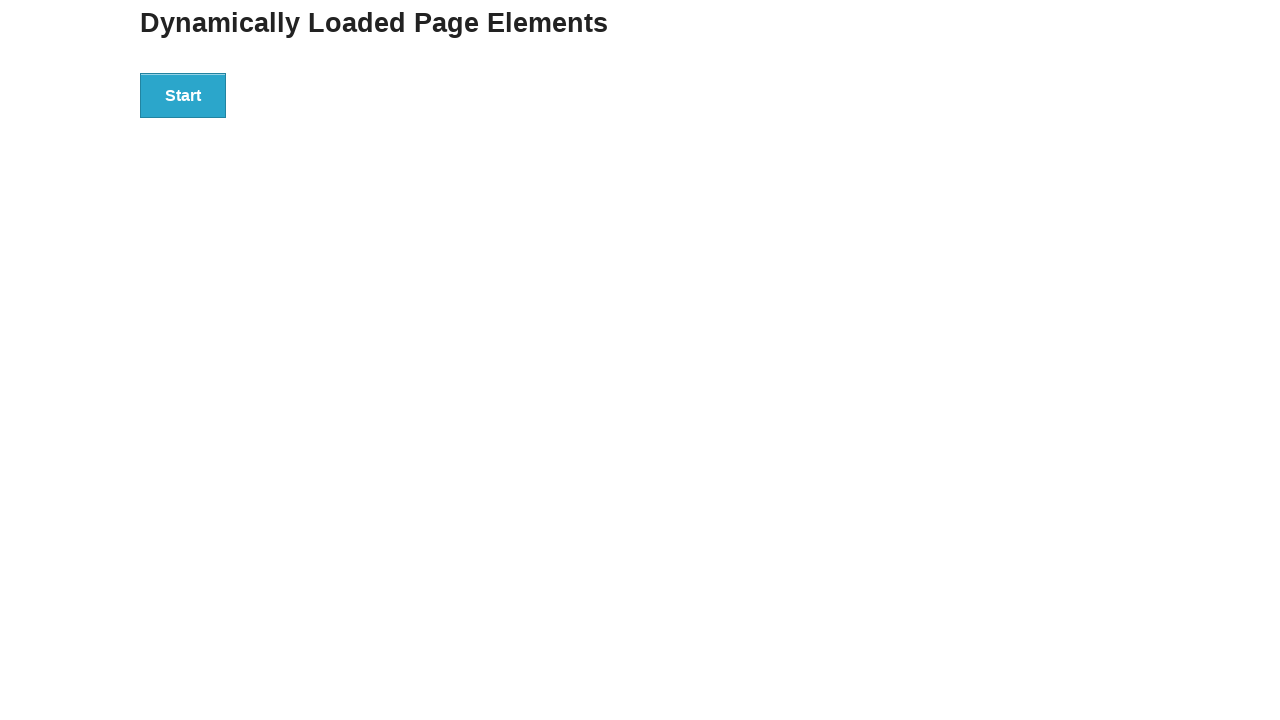

Clicked the Start button at (183, 95) on xpath=//*[text()='Start']
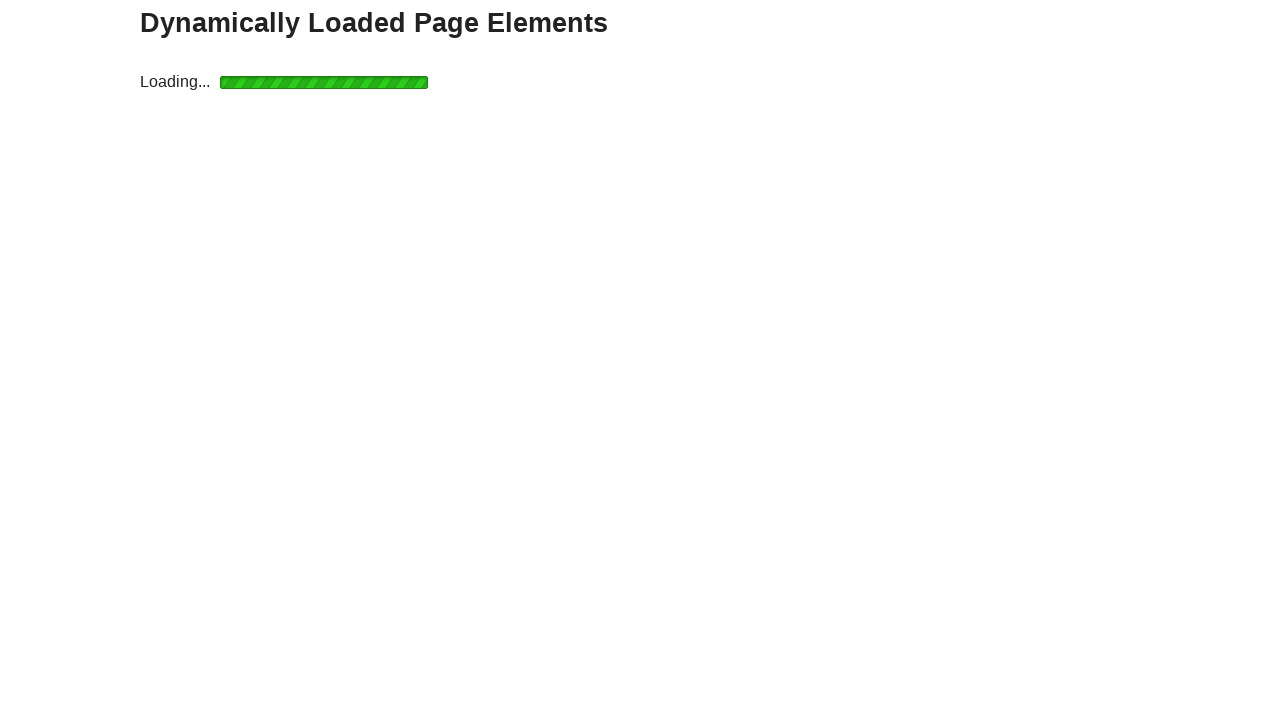

Loading indicator disappeared
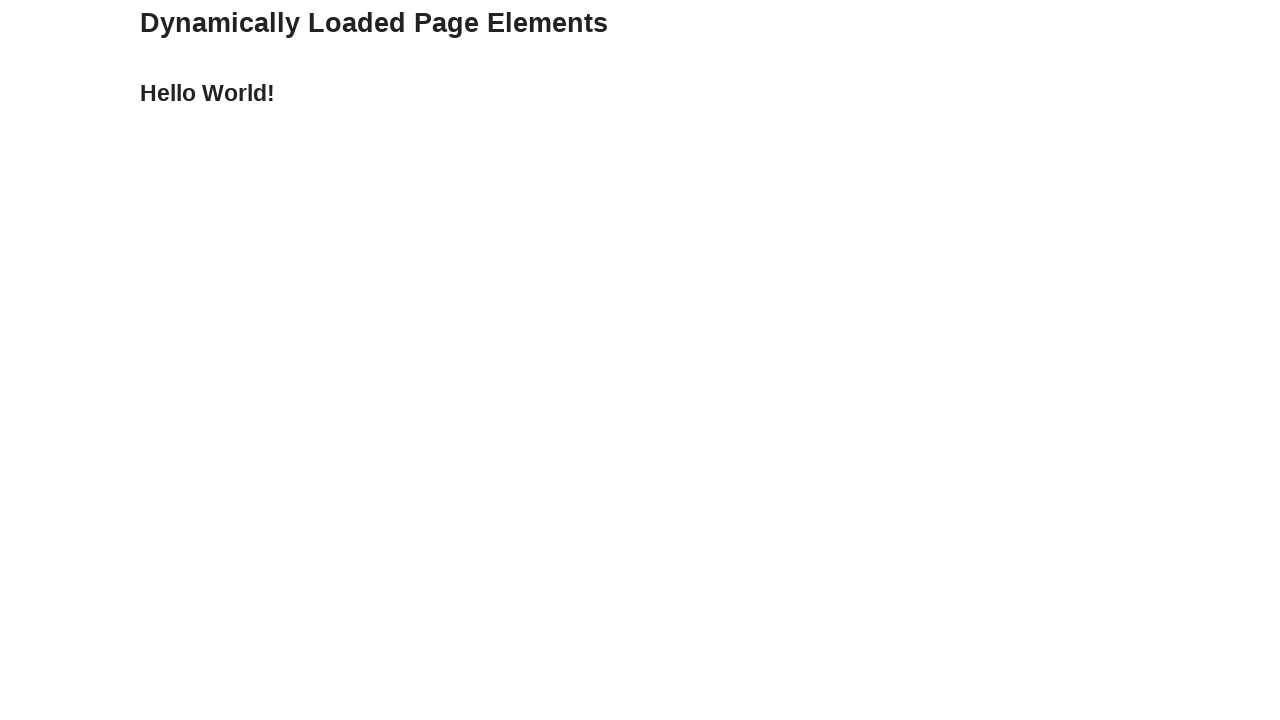

Hello World! text appeared
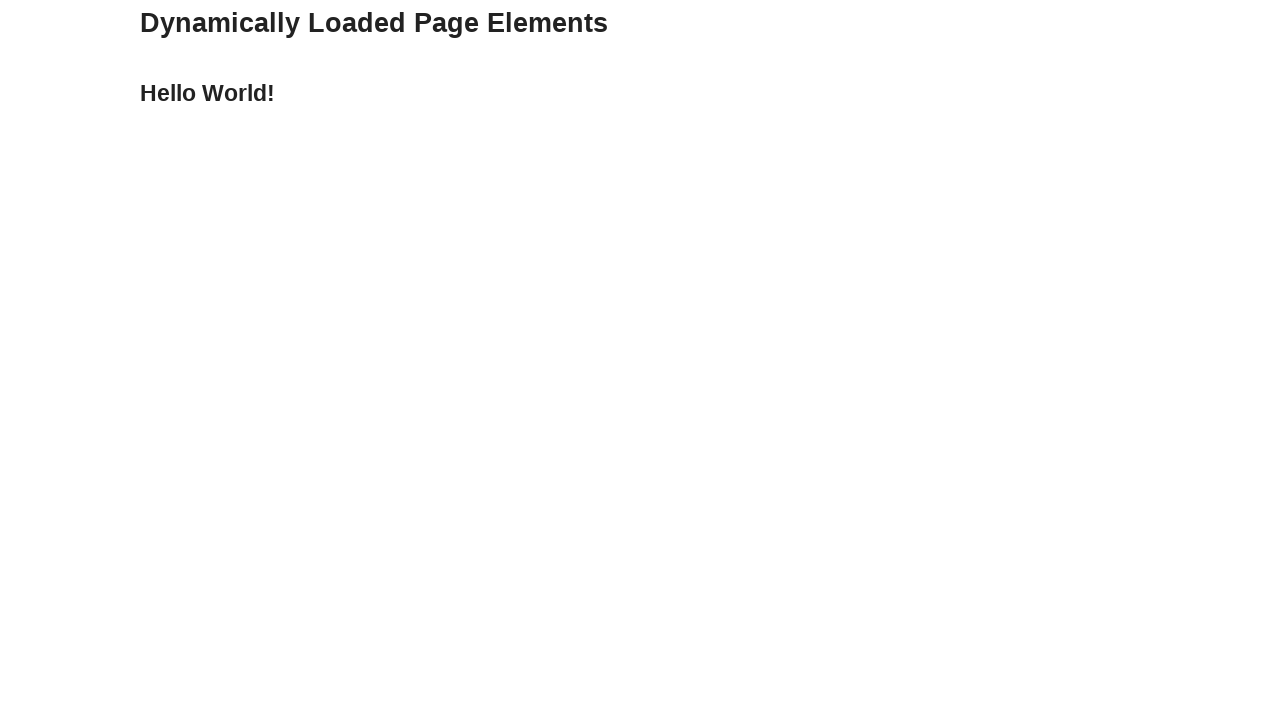

Verified that Hello World! text is visible
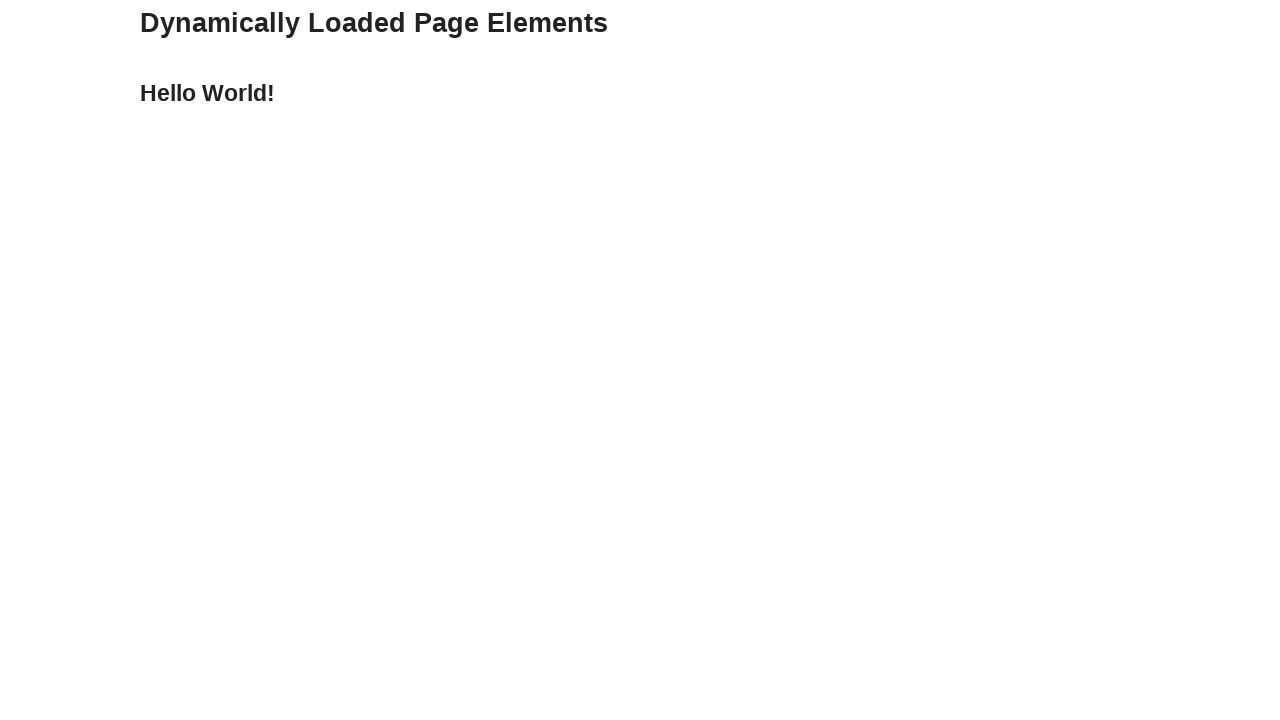

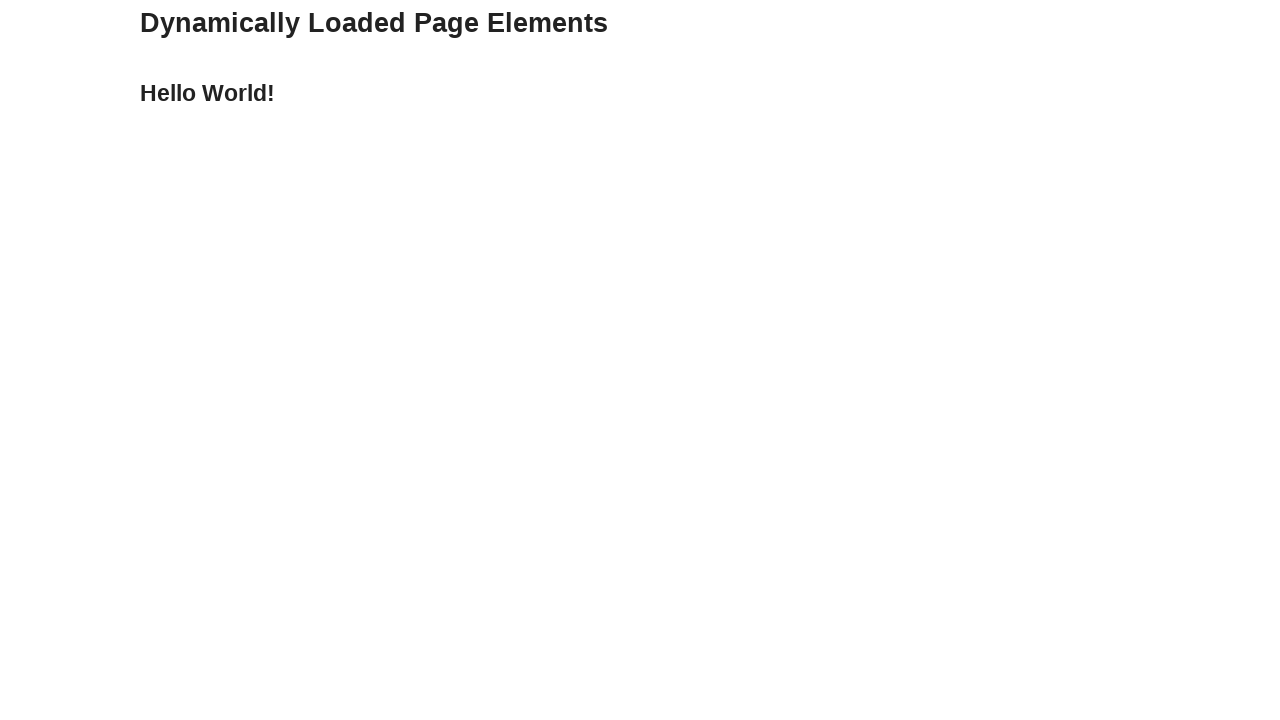